Tests an e-commerce cart functionality by adding multiple items to cart, applying a promo code, and verifying the code is applied successfully

Starting URL: https://rahulshettyacademy.com/seleniumPractise/

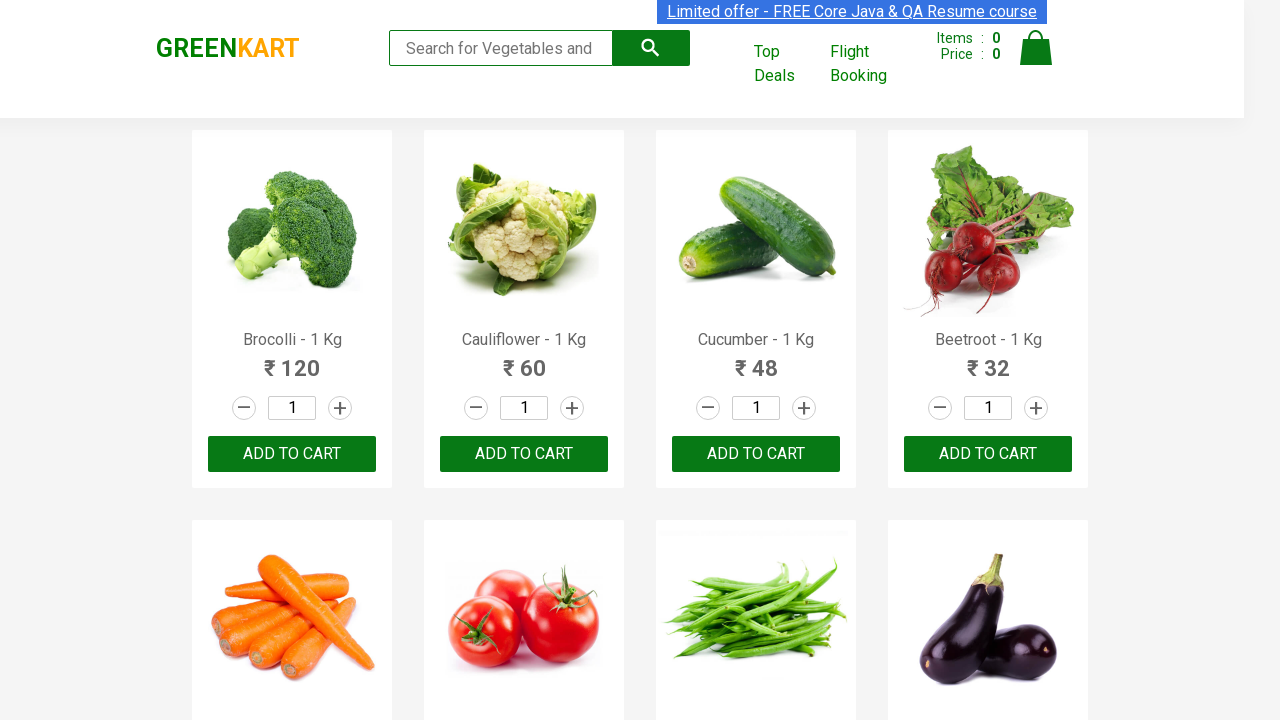

Retrieved all product names from the page
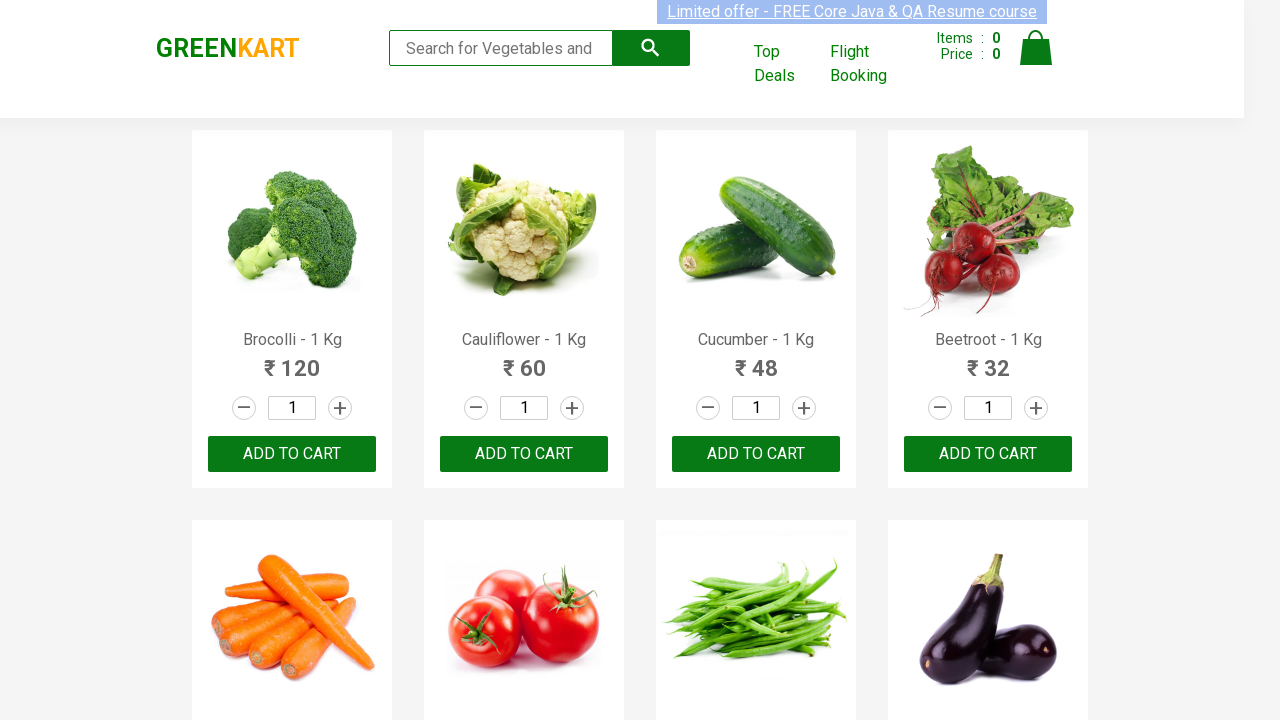

Added 'Brocolli' to cart
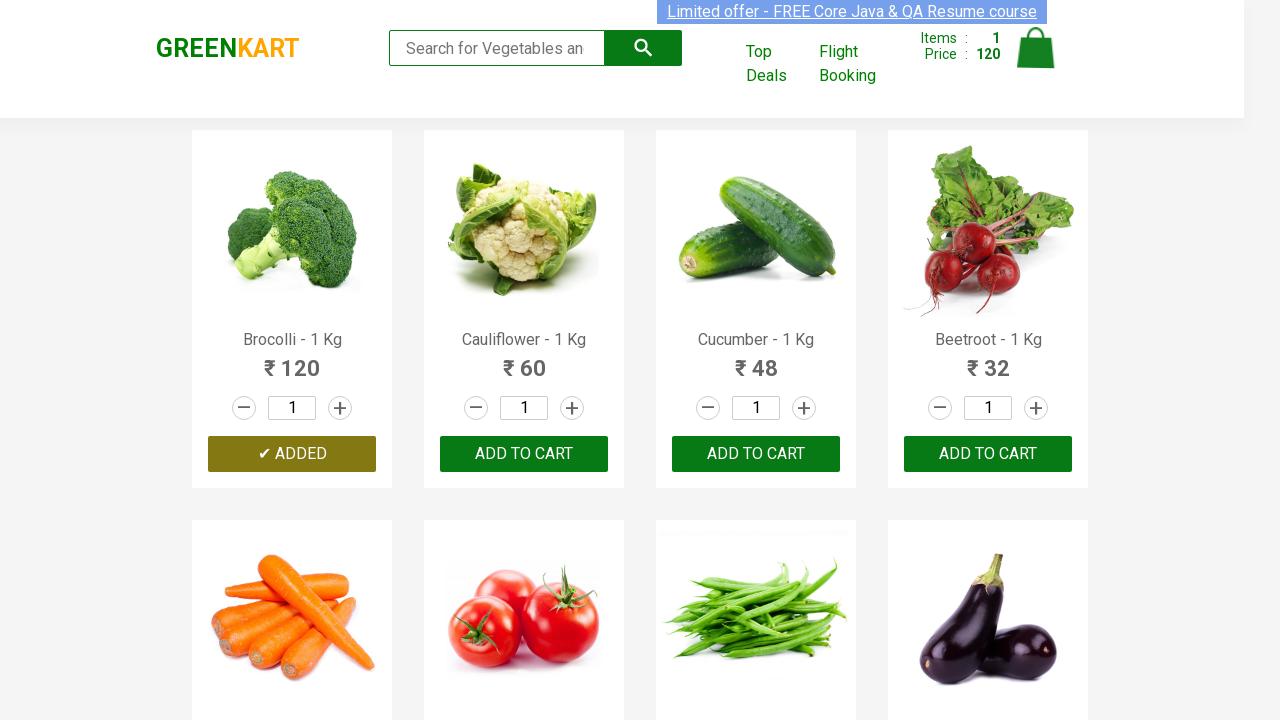

Added 'Cauliflower' to cart
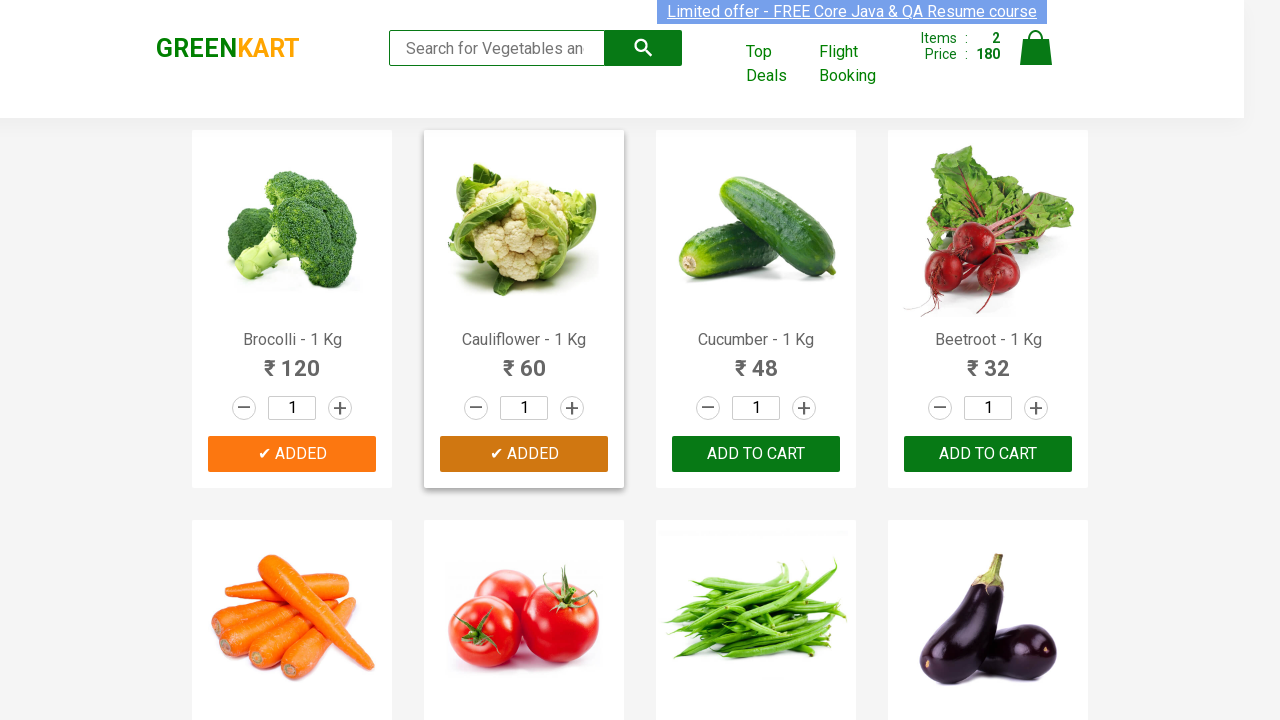

Added 'Cucumber' to cart
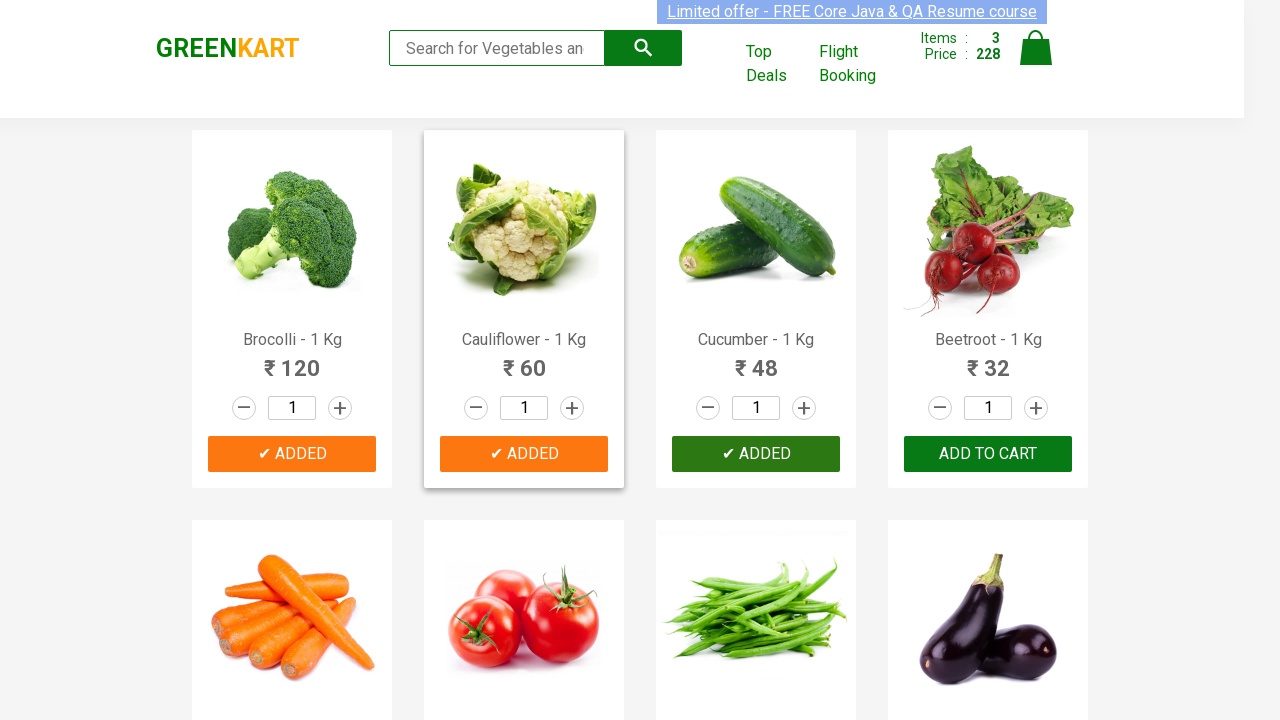

Added 'Beetroot' to cart
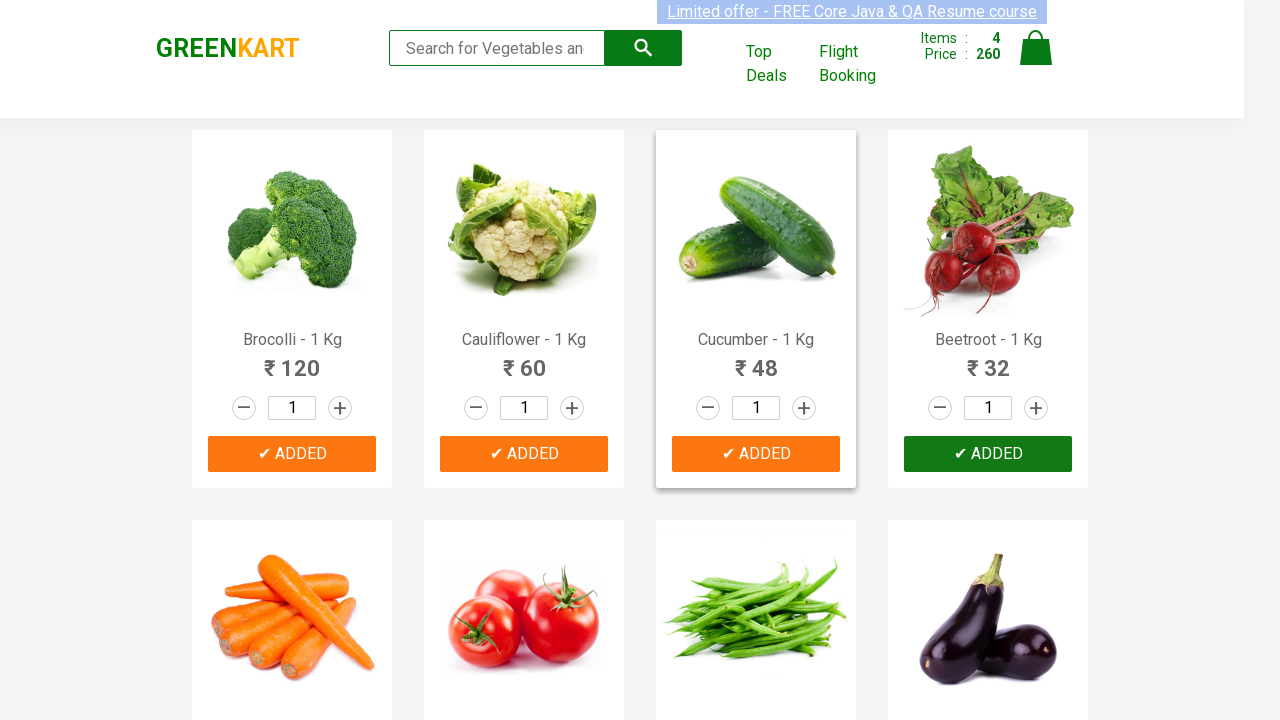

Clicked the cart icon to view cart at (1036, 48) on img[alt='Cart']
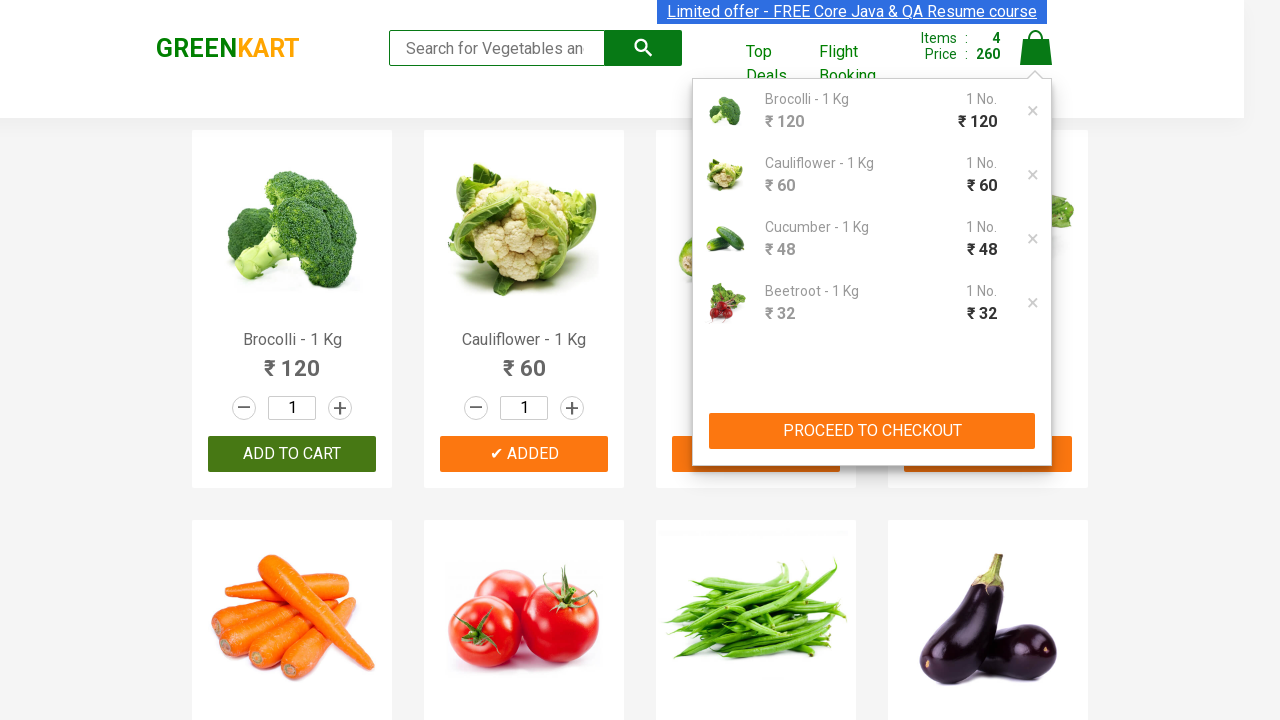

Clicked 'PROCEED TO CHECKOUT' button at (872, 431) on xpath=//button[contains(text(), 'PROCEED TO CHECKOUT')]
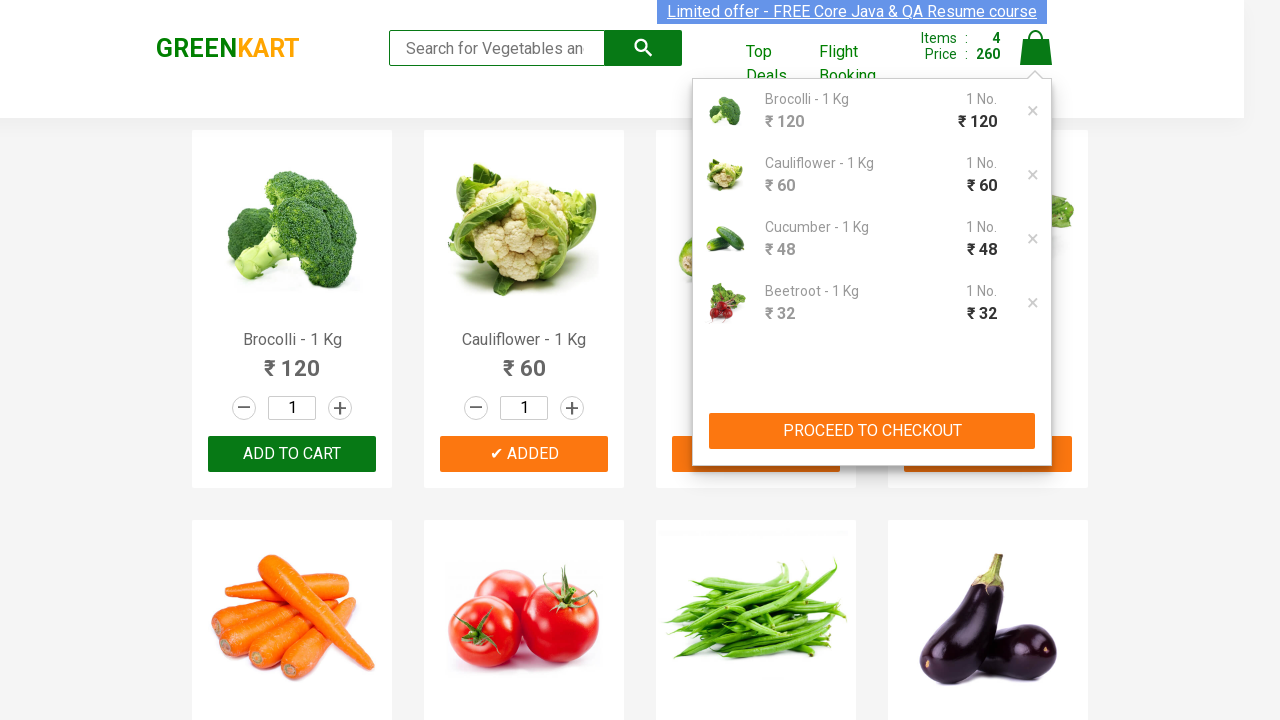

Promo code input field became visible
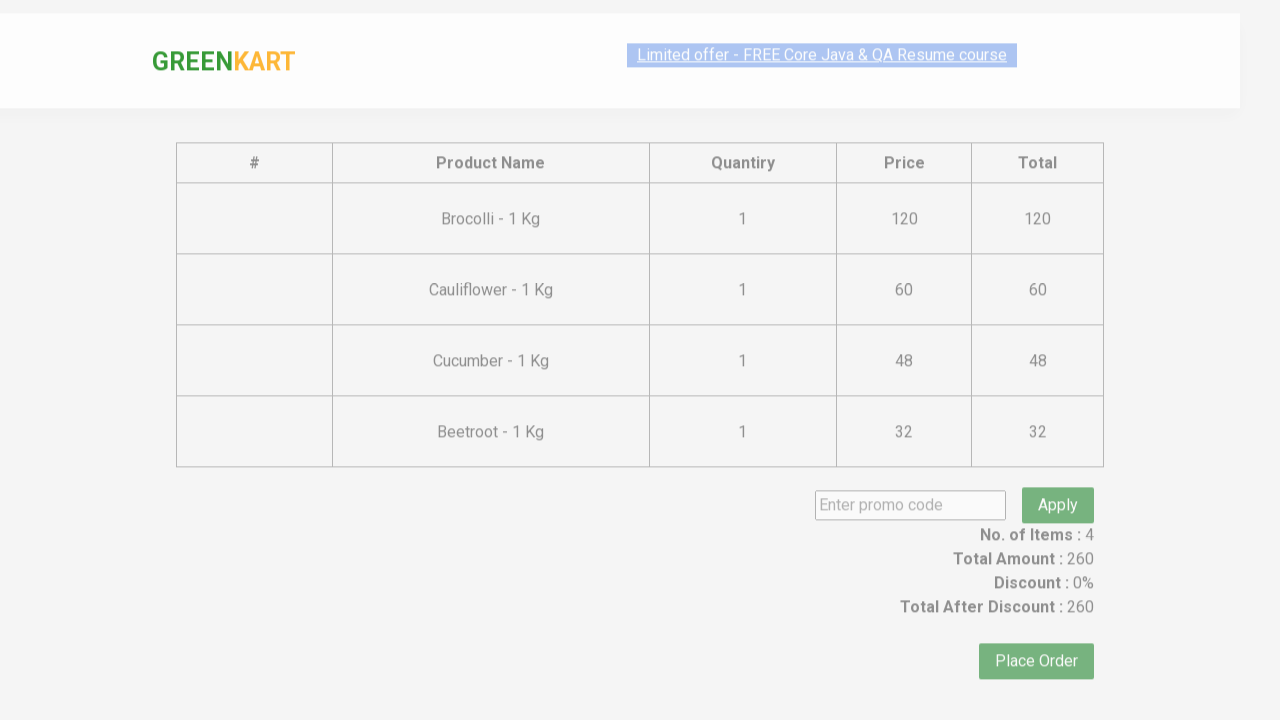

Entered promo code 'rahulshettyacademy' on input.promoCode
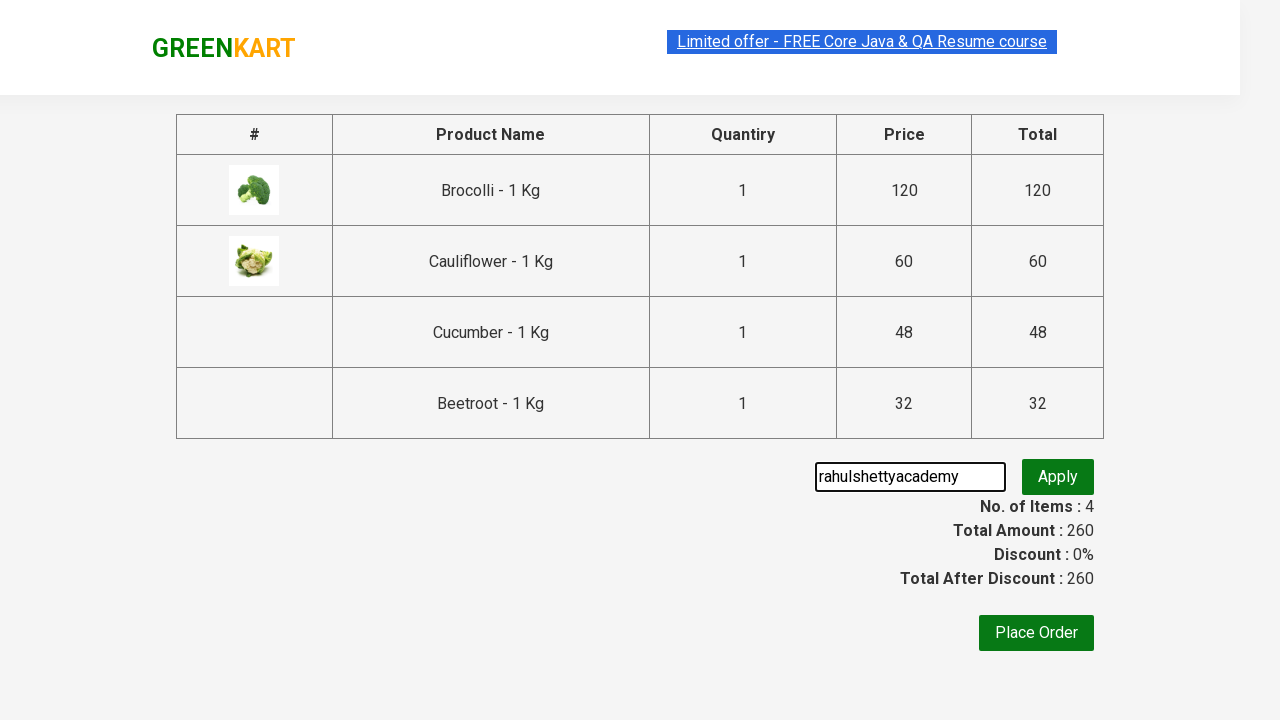

Clicked Apply button to apply promo code at (1058, 477) on button.promoBtn
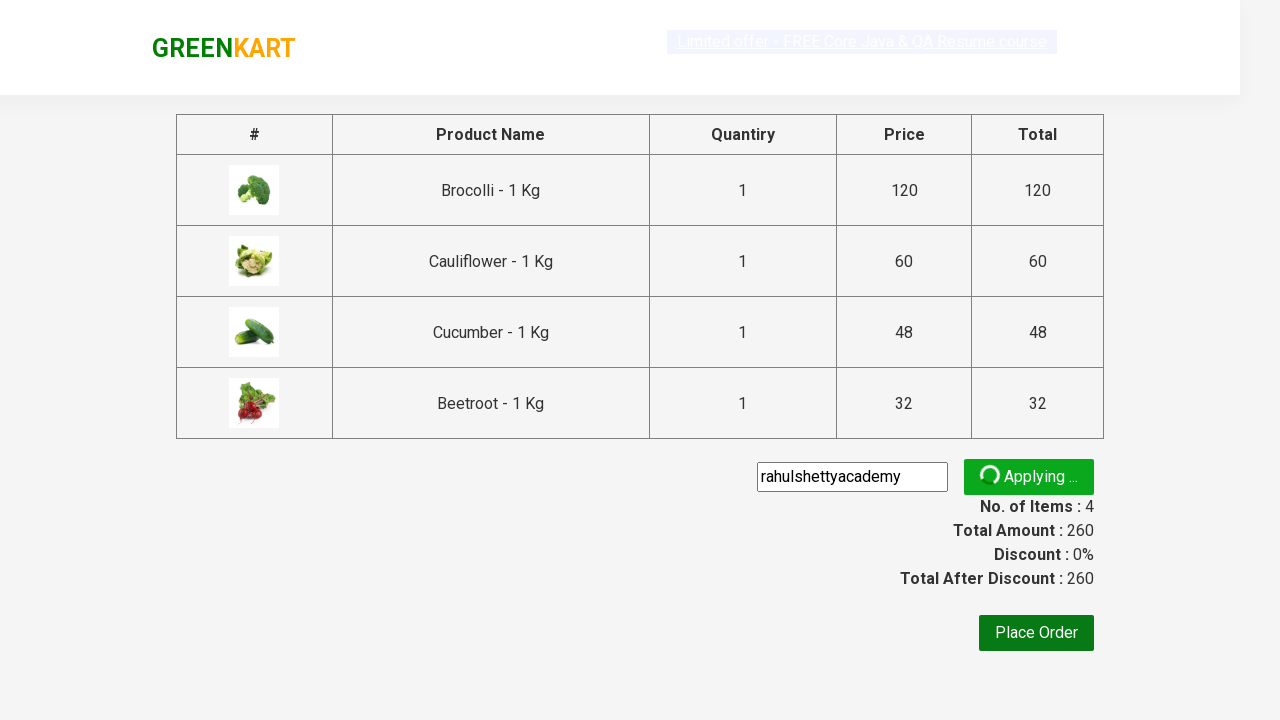

Promo success message appeared
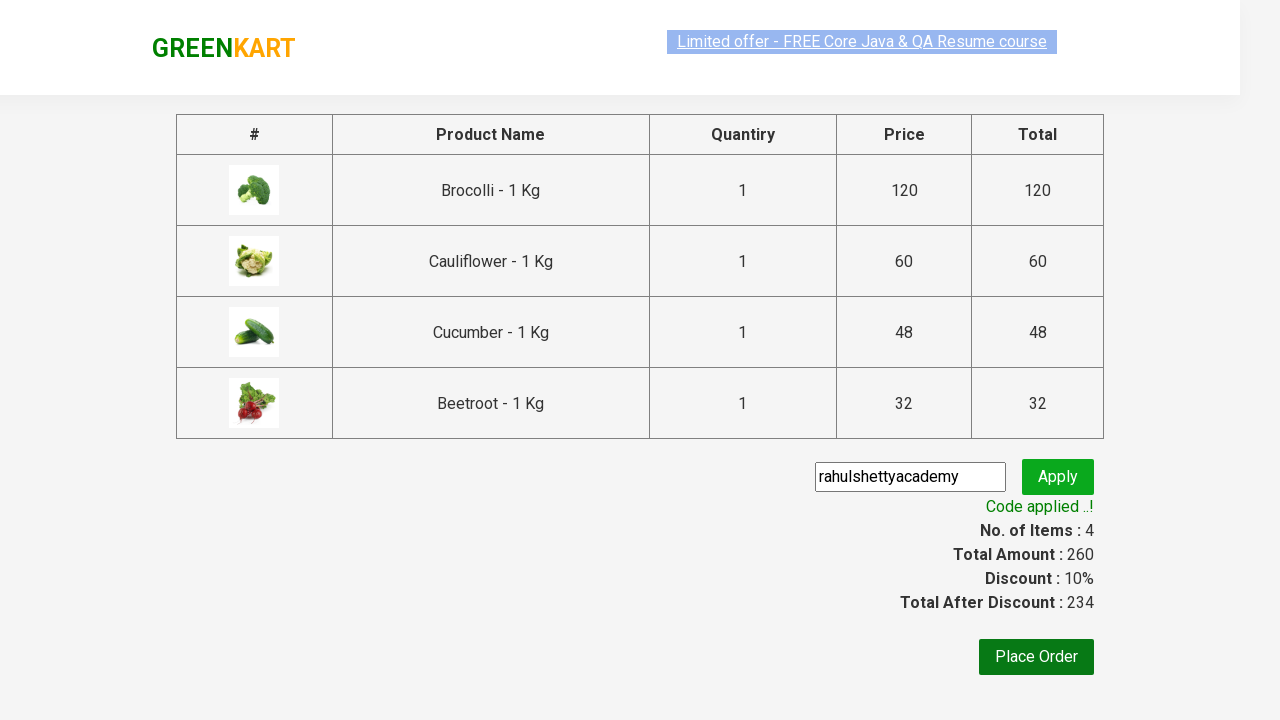

Retrieved promo message: 'Code applied ..!'
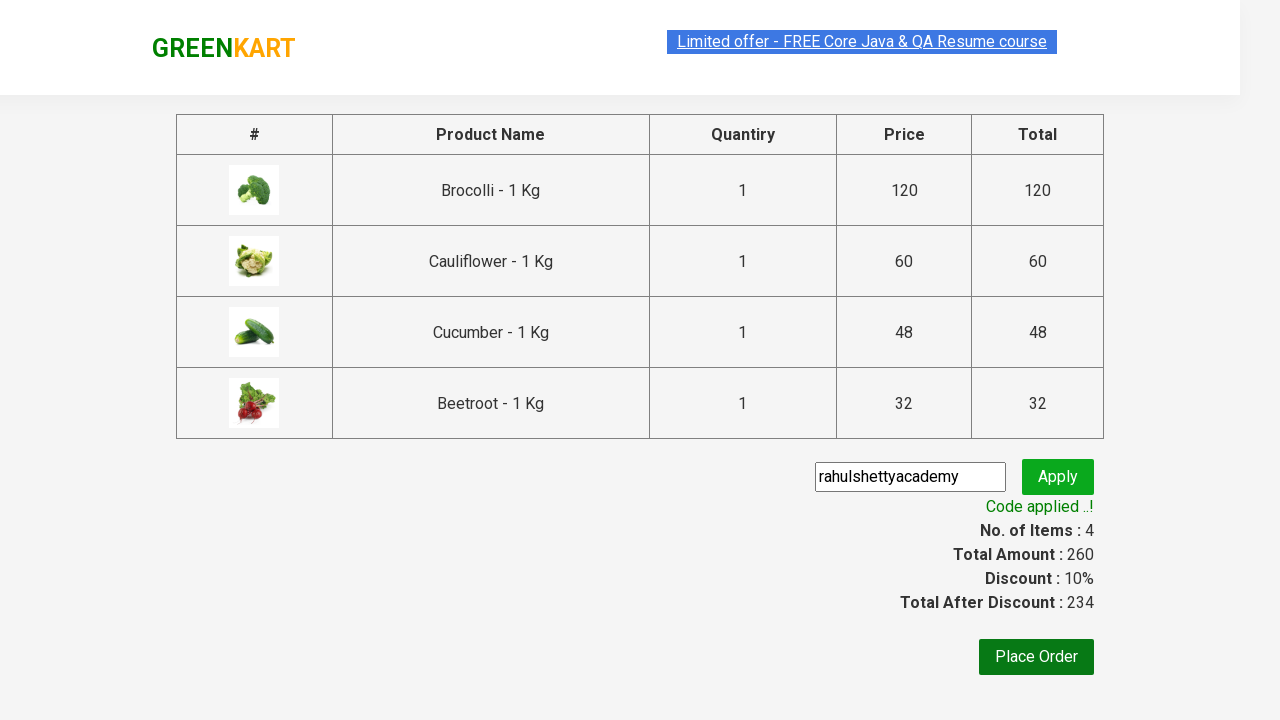

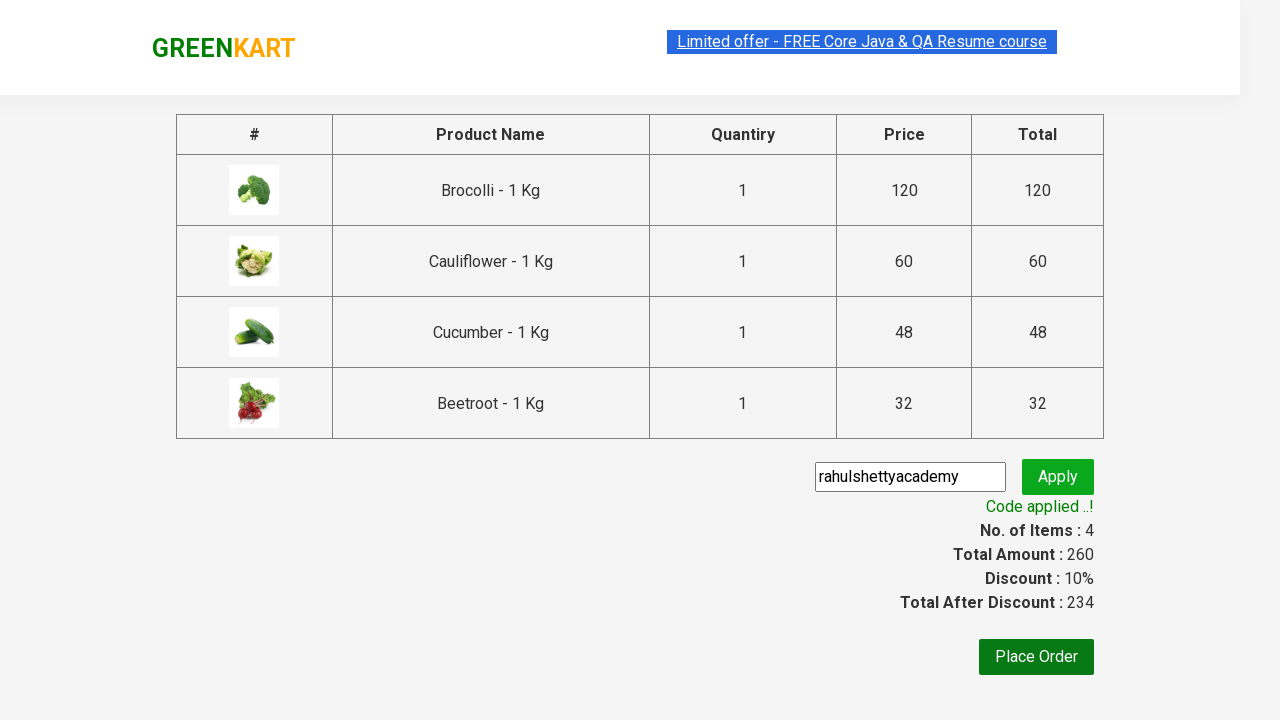